Tests that pressing Escape cancels edits and restores original text

Starting URL: https://demo.playwright.dev/todomvc

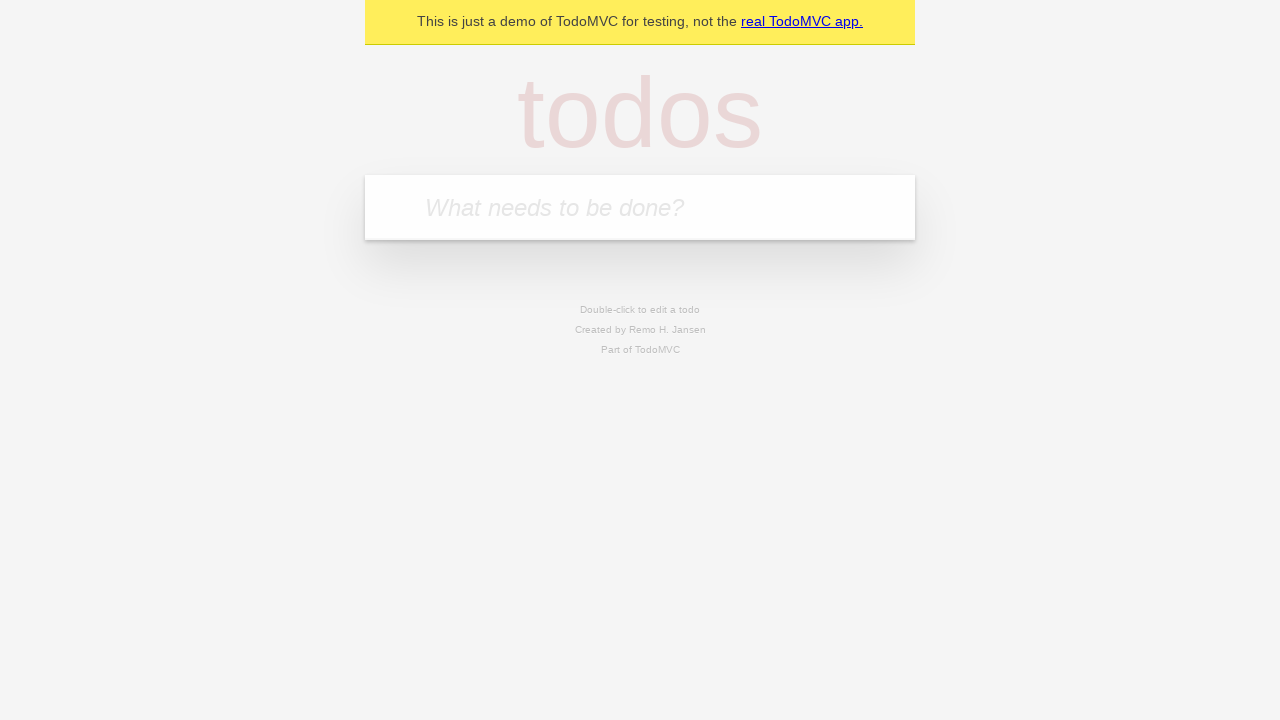

Filled new todo input with 'buy some cheese' on internal:attr=[placeholder="What needs to be done?"i]
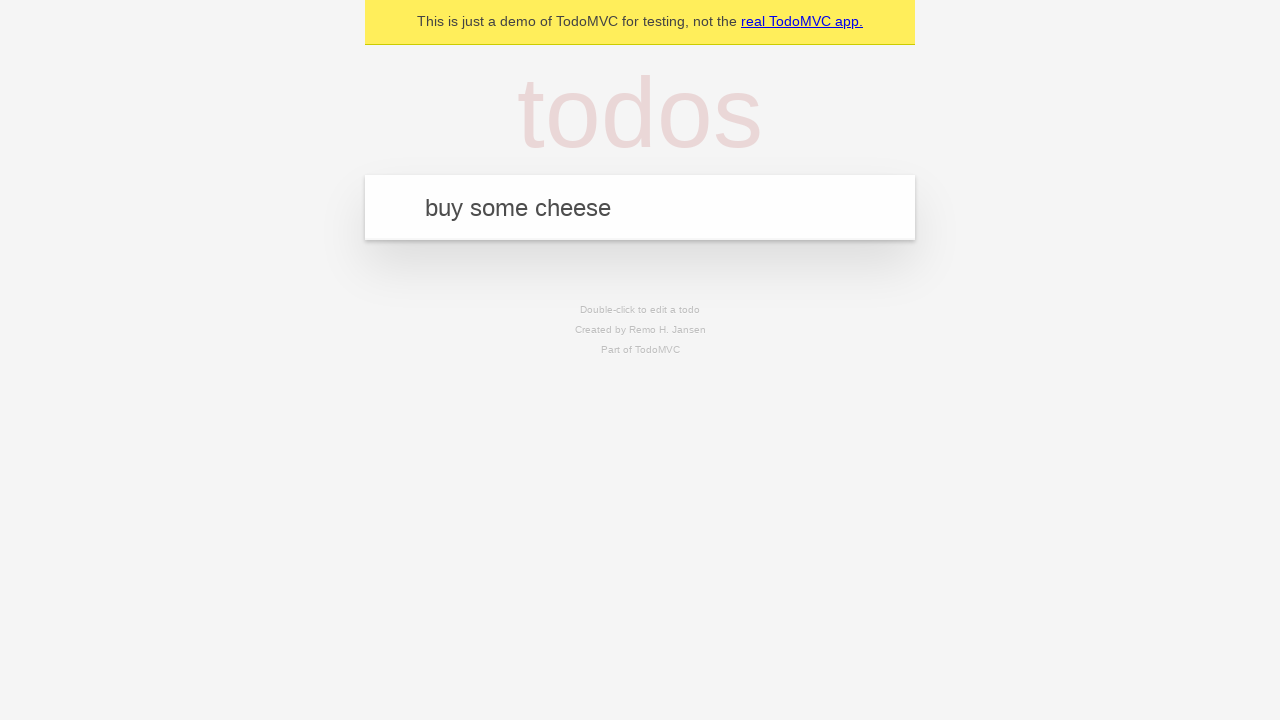

Pressed Enter to create todo 'buy some cheese' on internal:attr=[placeholder="What needs to be done?"i]
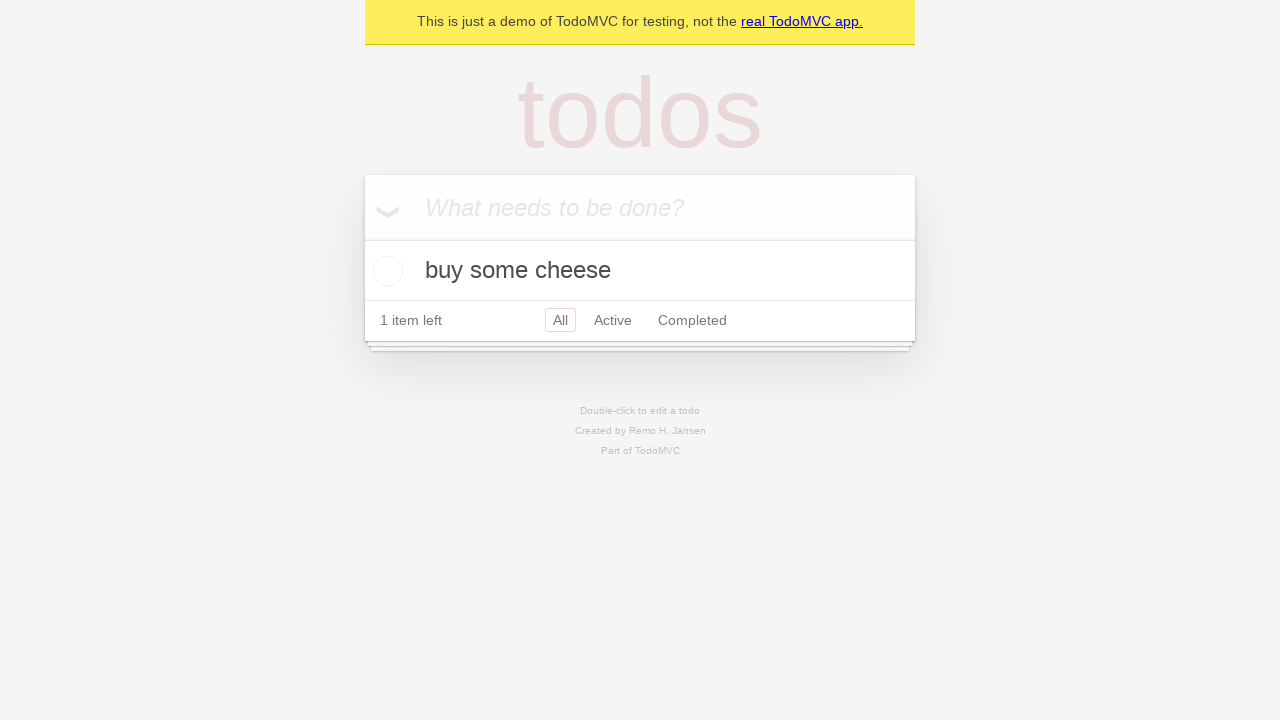

Filled new todo input with 'feed the cat' on internal:attr=[placeholder="What needs to be done?"i]
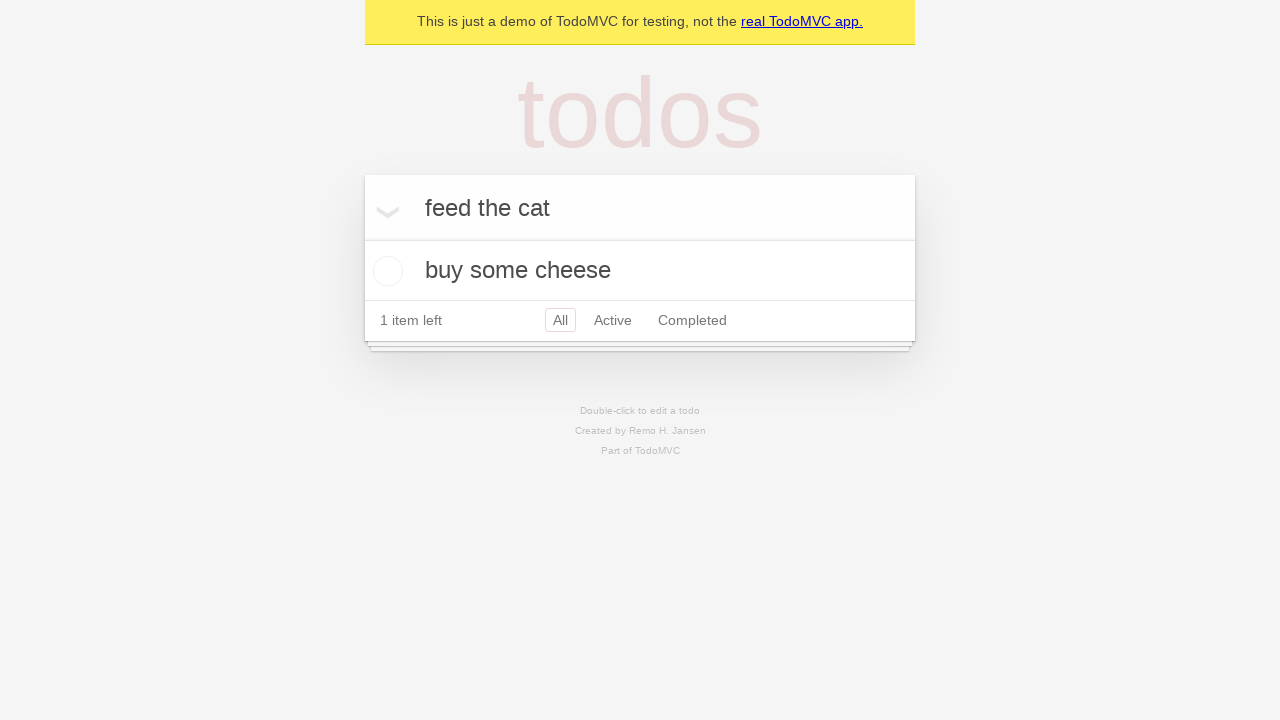

Pressed Enter to create todo 'feed the cat' on internal:attr=[placeholder="What needs to be done?"i]
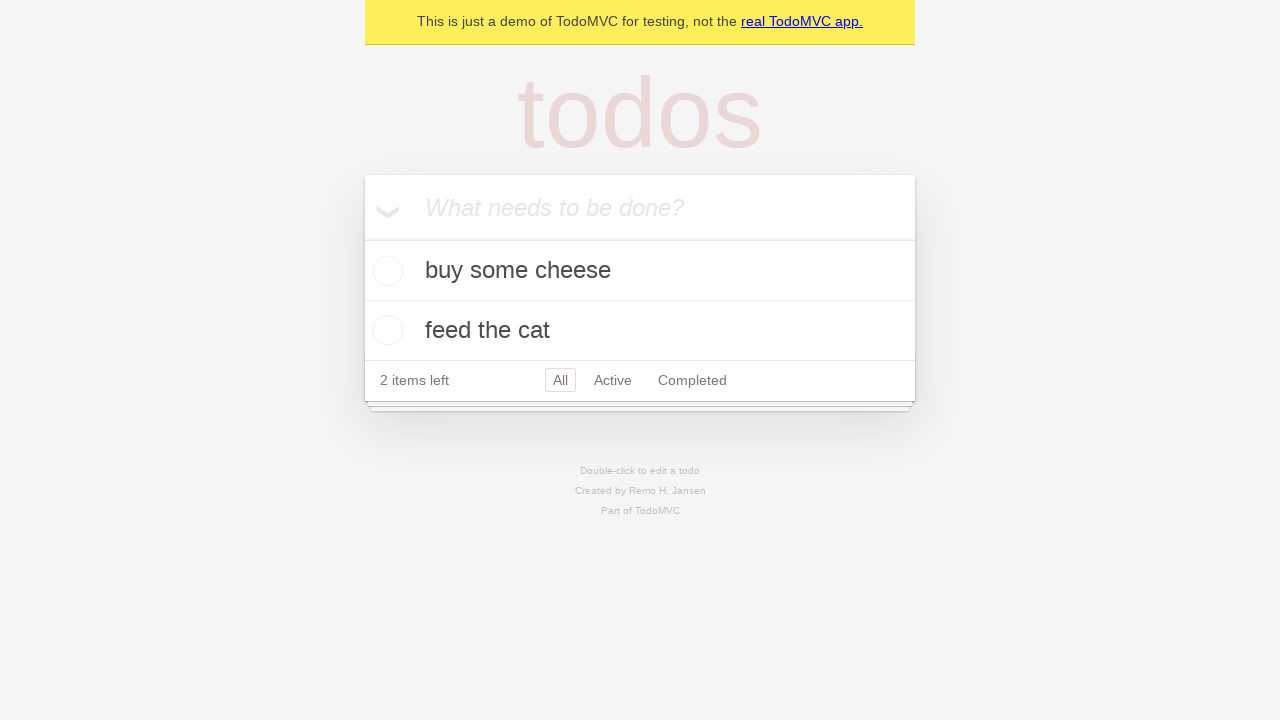

Filled new todo input with 'book a doctors appointment' on internal:attr=[placeholder="What needs to be done?"i]
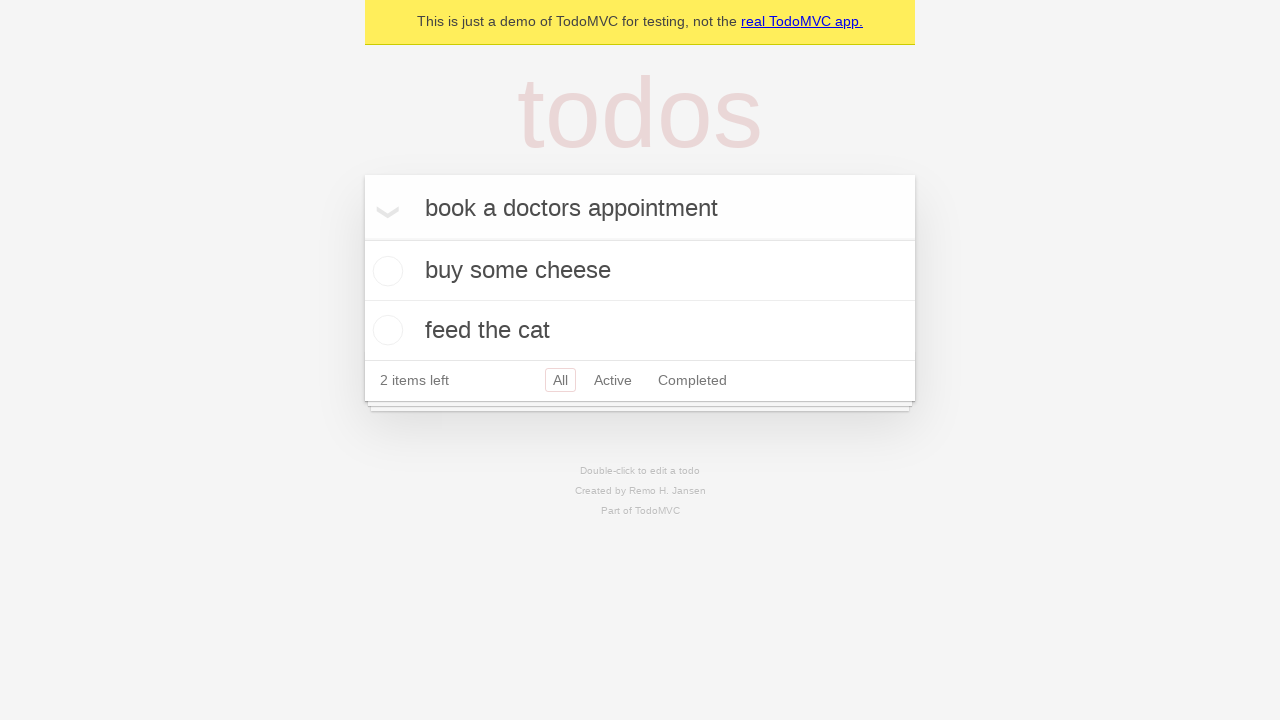

Pressed Enter to create todo 'book a doctors appointment' on internal:attr=[placeholder="What needs to be done?"i]
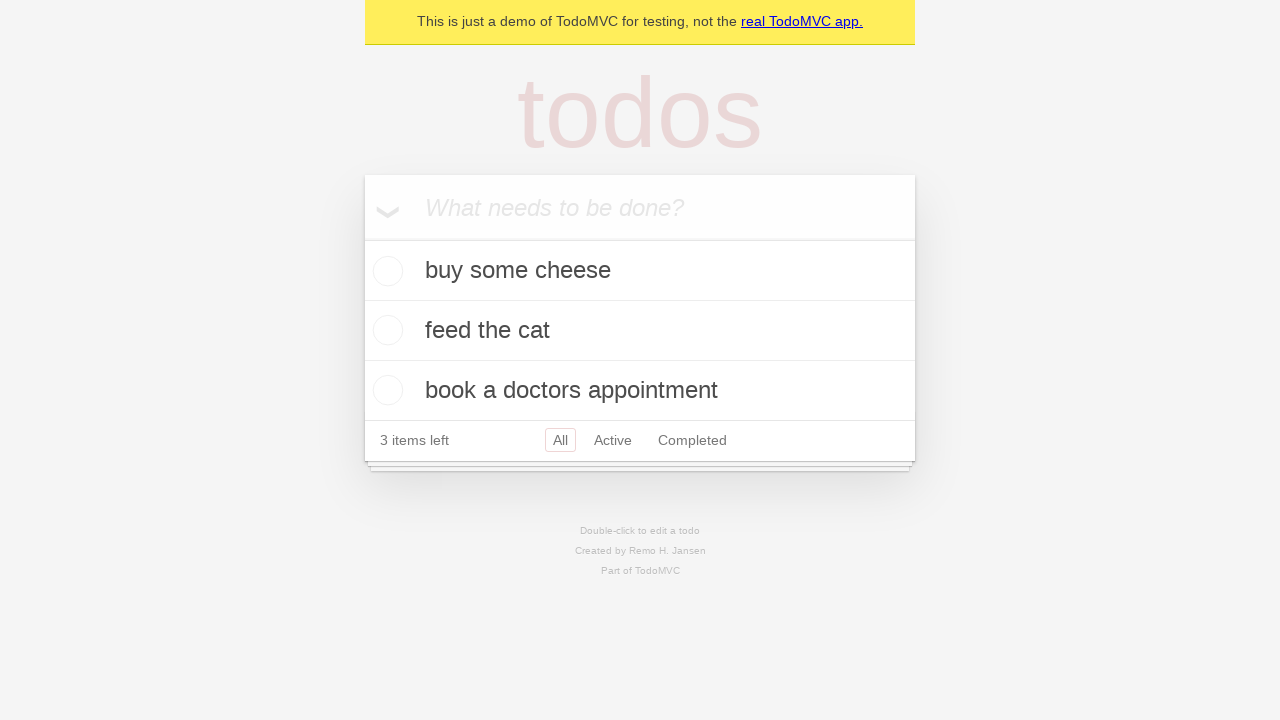

Double-clicked second todo item to enter edit mode at (640, 331) on internal:testid=[data-testid="todo-item"s] >> nth=1
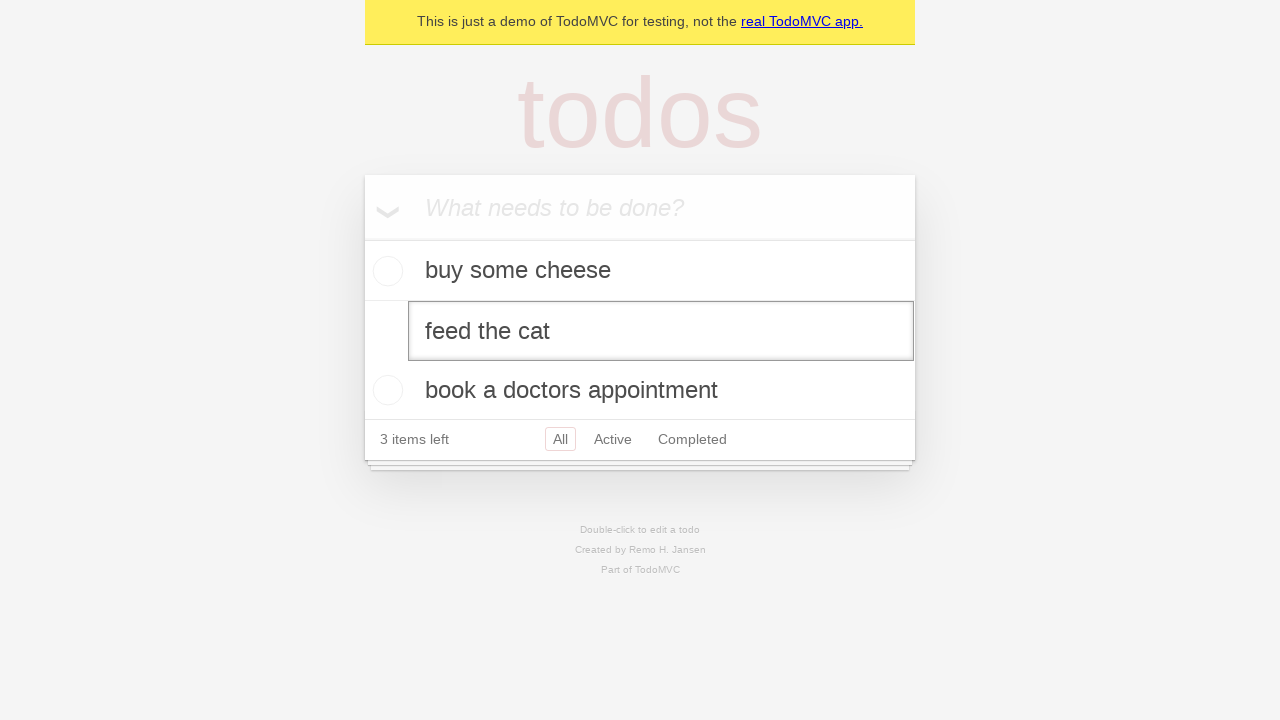

Filled edit input with 'buy some sausages' on internal:testid=[data-testid="todo-item"s] >> nth=1 >> internal:role=textbox[nam
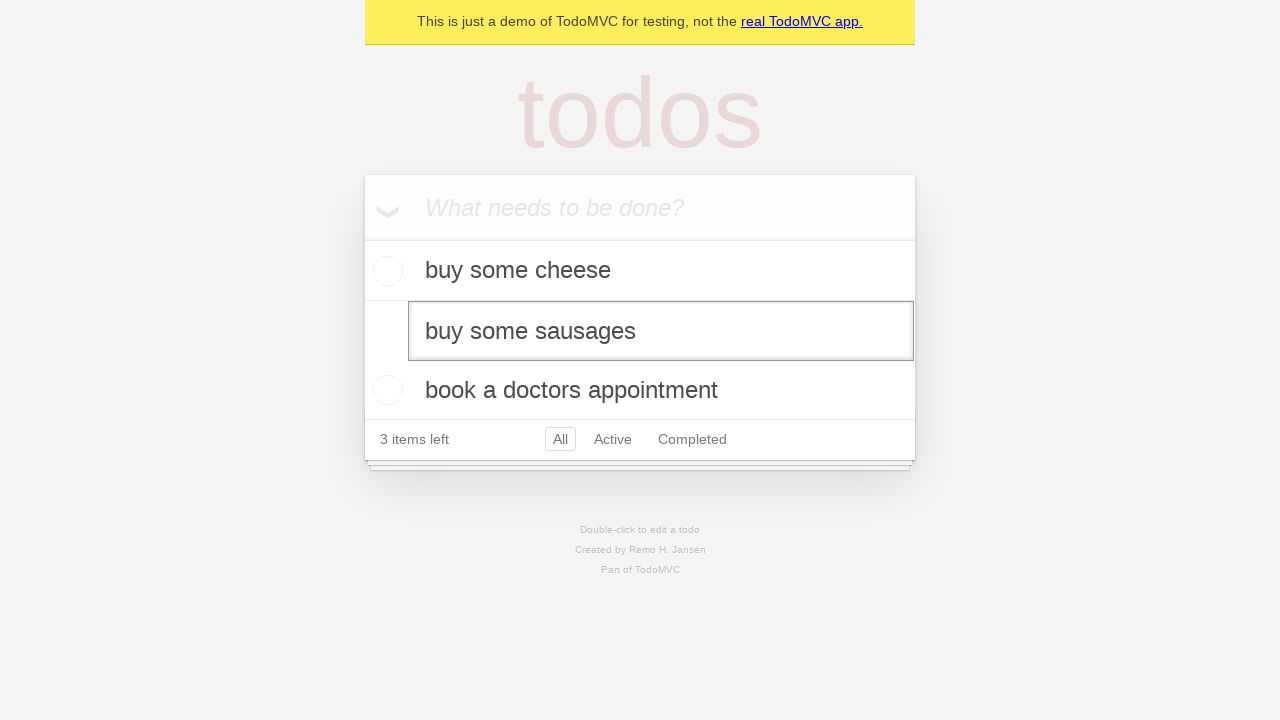

Pressed Escape to cancel edit and restore original text on internal:testid=[data-testid="todo-item"s] >> nth=1 >> internal:role=textbox[nam
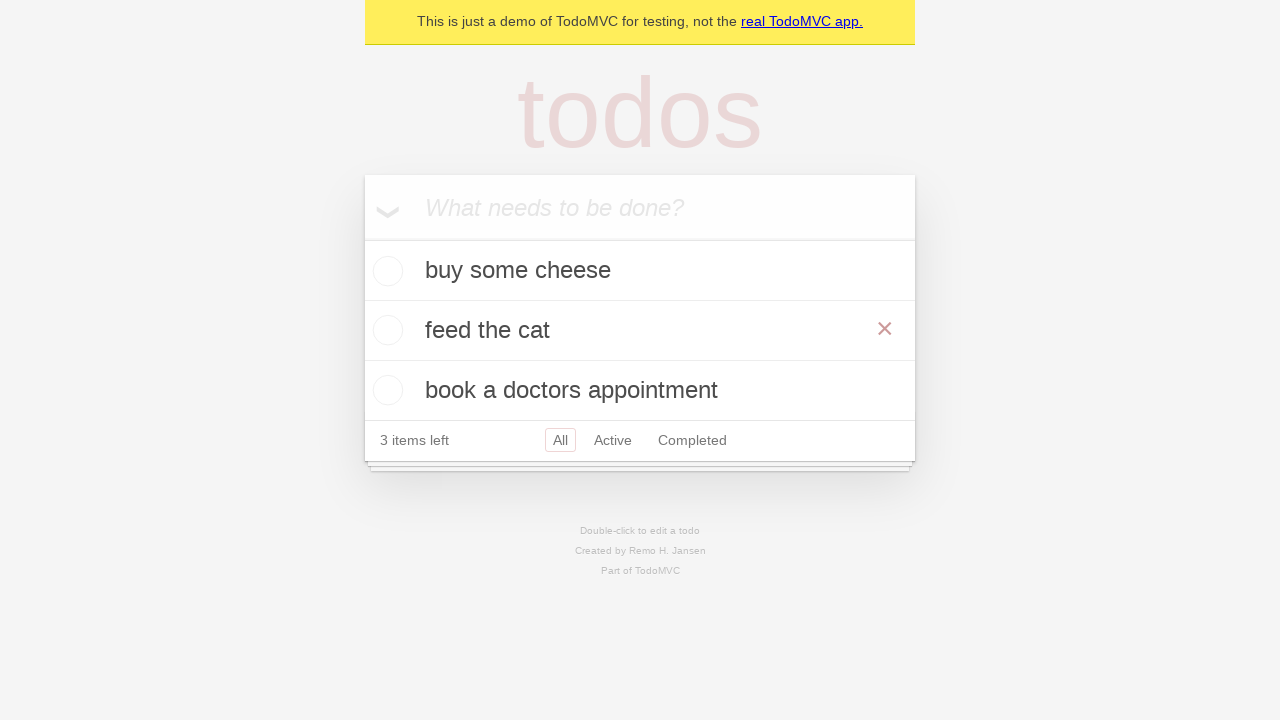

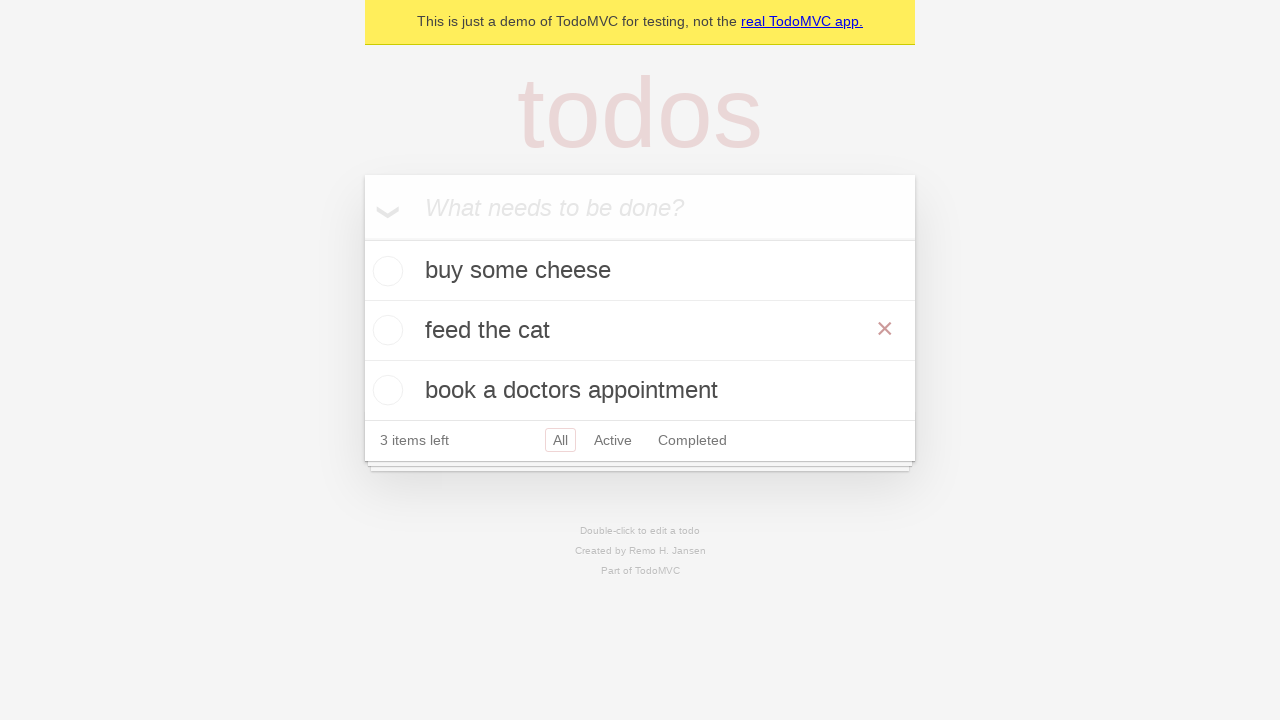